Tests the add/remove elements functionality by clicking the Add Element button to create a Delete button, verifying it exists, then clicking it to remove it and verifying it's gone

Starting URL: https://the-internet.herokuapp.com/add_remove_elements/

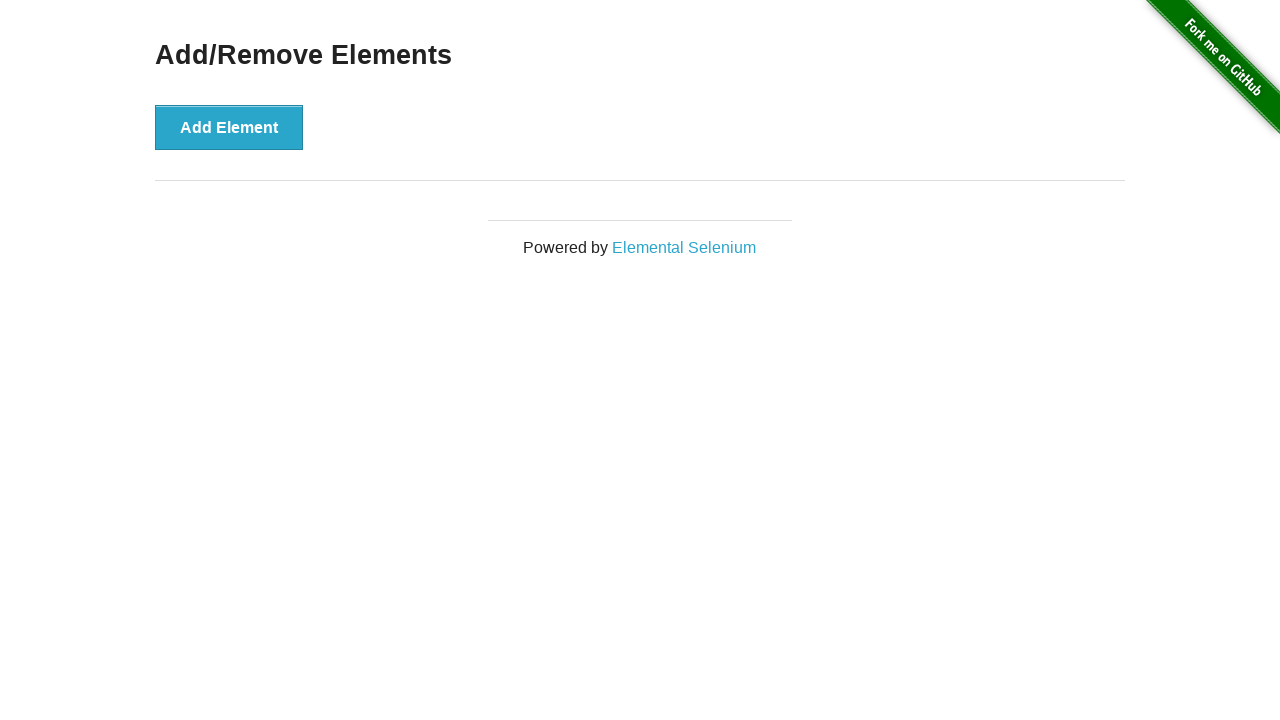

Clicked Add Element button to create a Delete button at (229, 127) on button[onclick='addElement()']
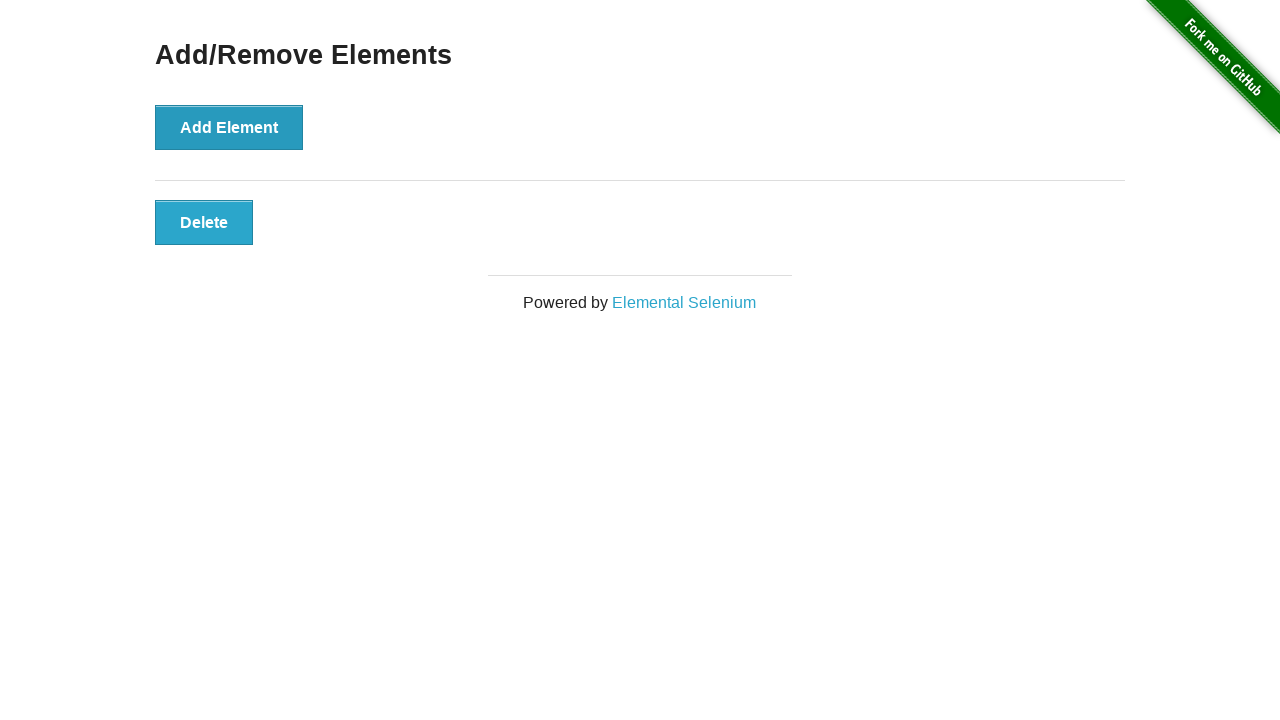

Delete button appeared on the page
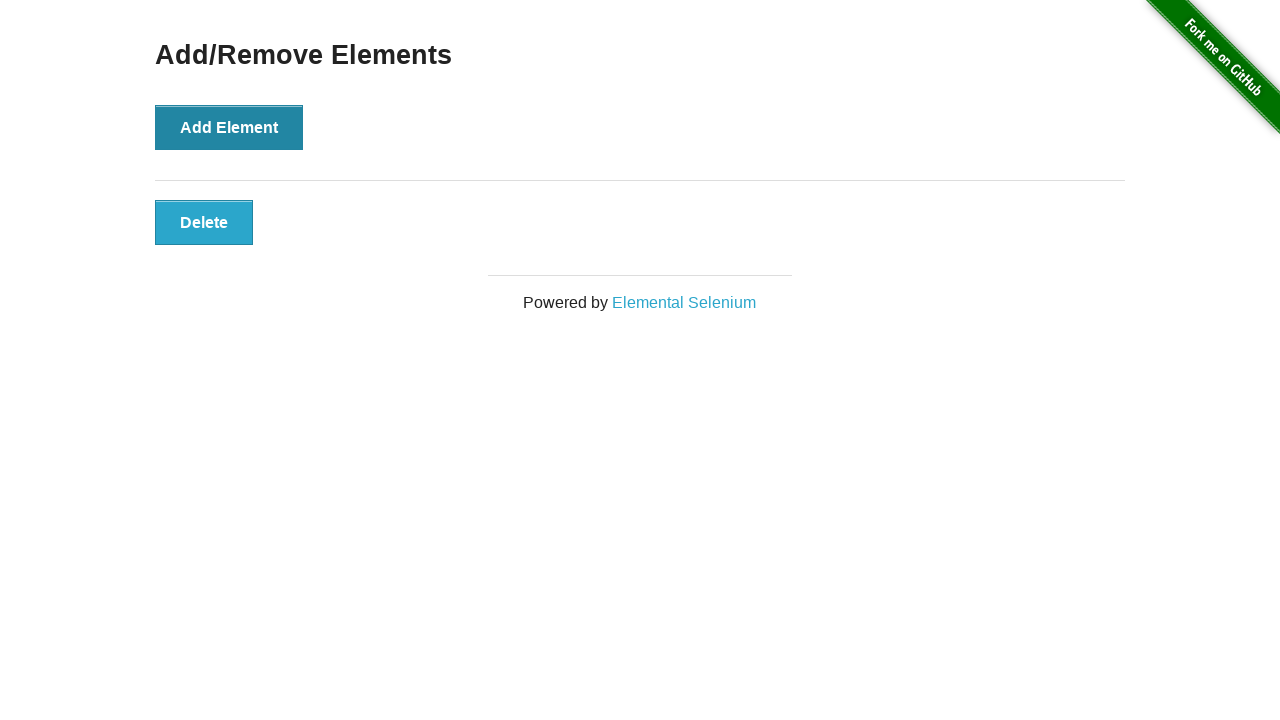

Located the Delete button element
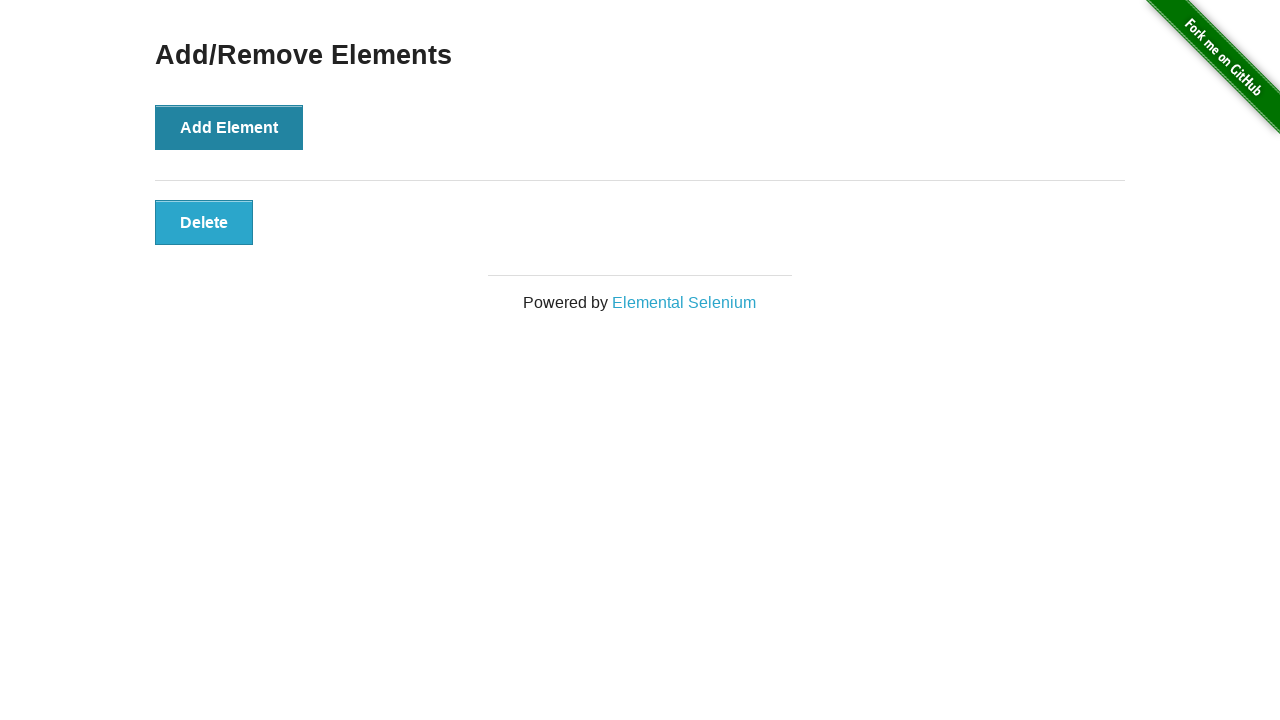

Verified Delete button is visible
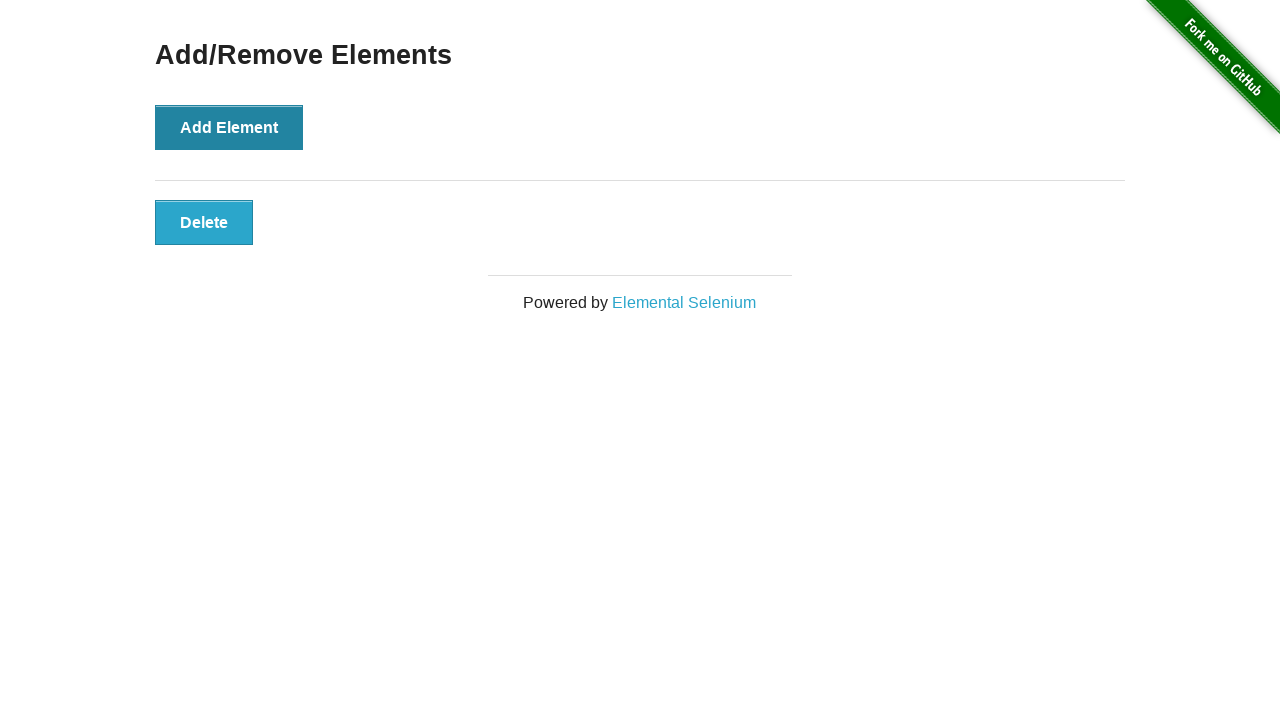

Clicked the Delete button to remove it at (204, 222) on button.added-manually
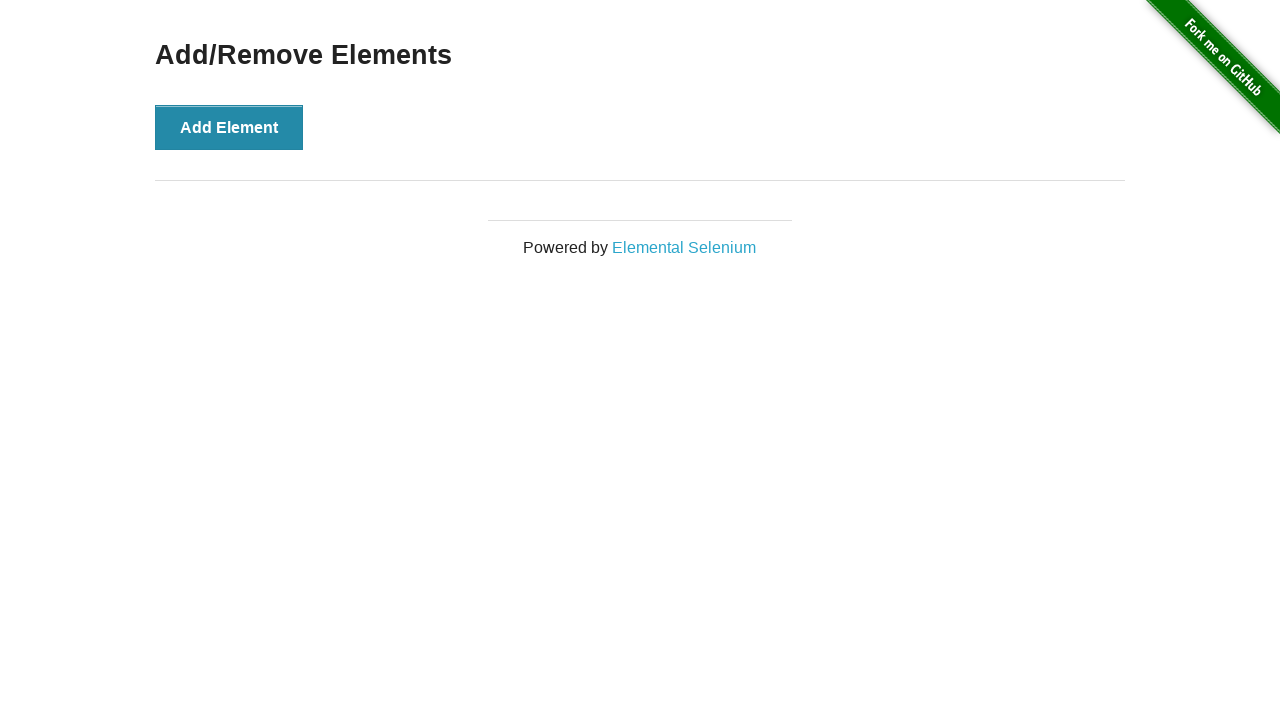

Waited 500ms for element removal to complete
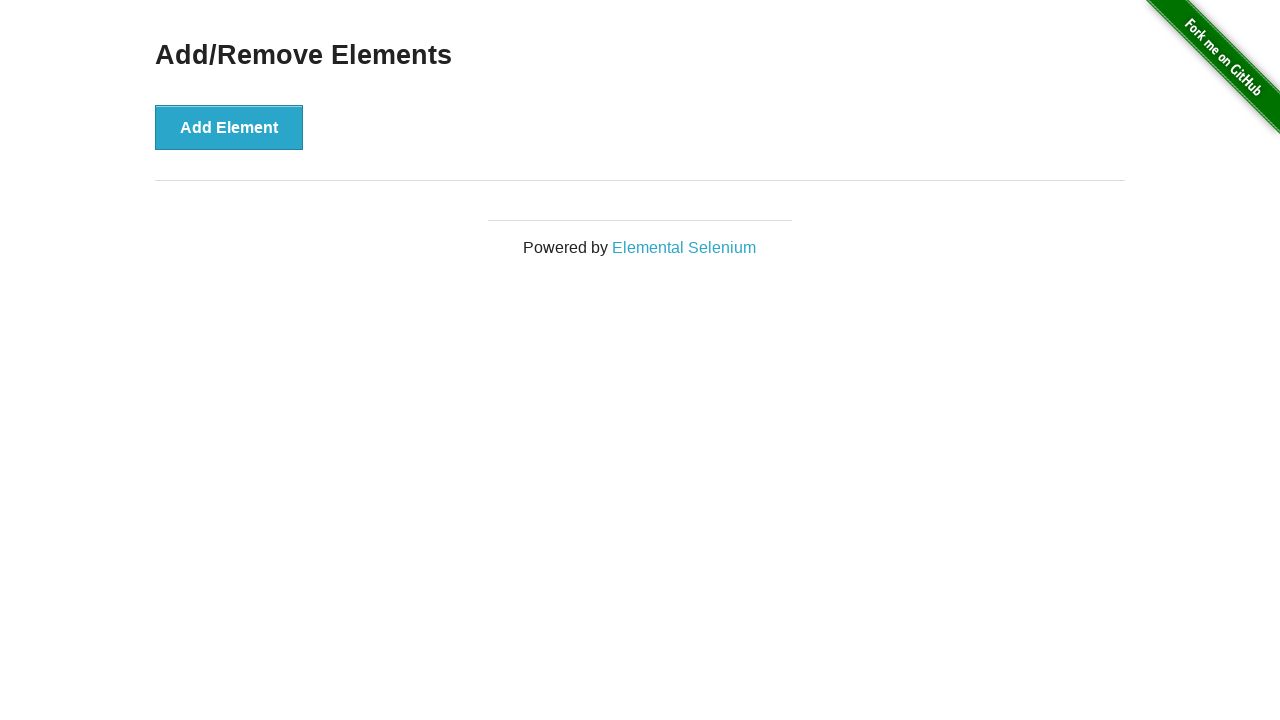

Counted remaining Delete buttons
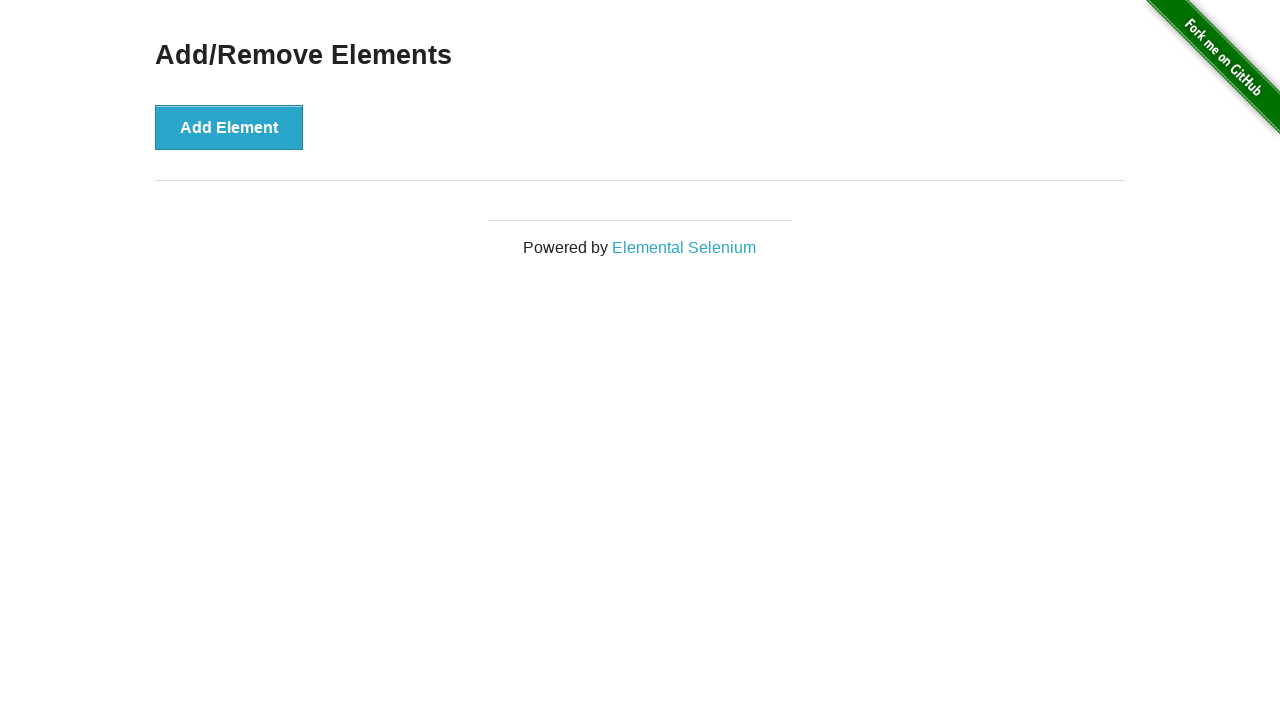

Verified Delete button has been successfully removed
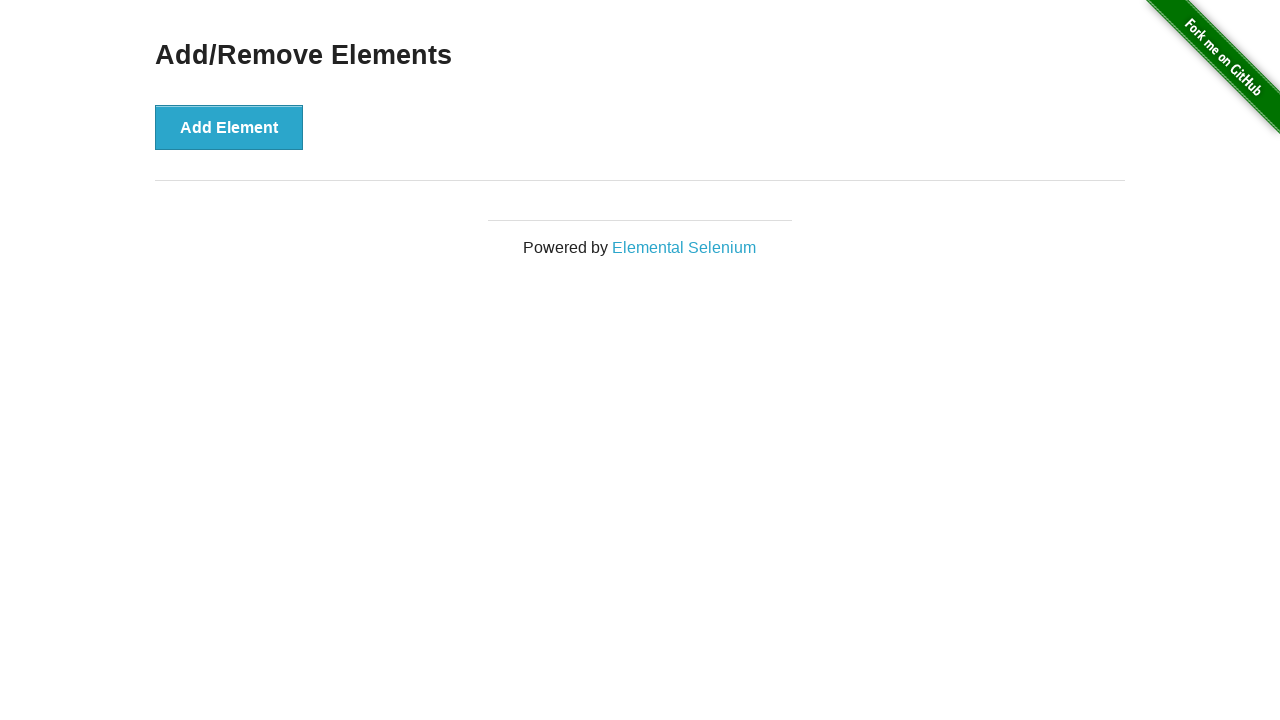

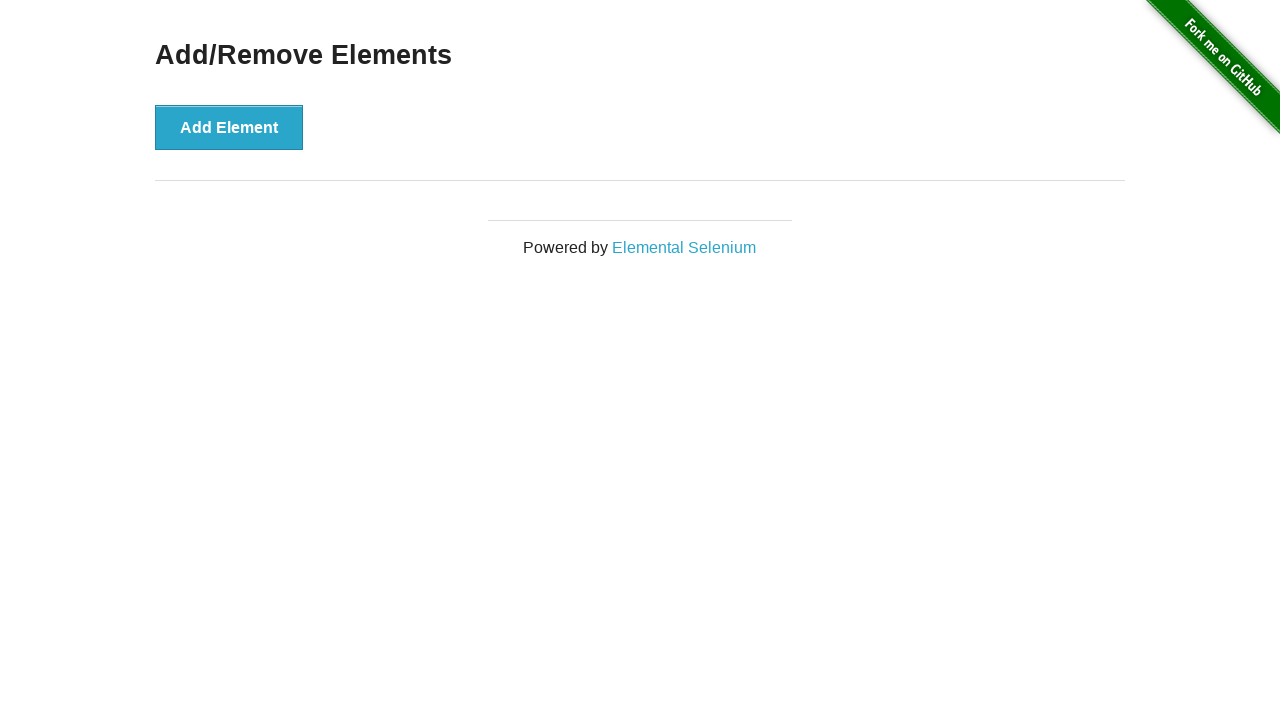